Tests hover functionality by moving mouse over an element

Starting URL: https://testautomationpractice.blogspot.com

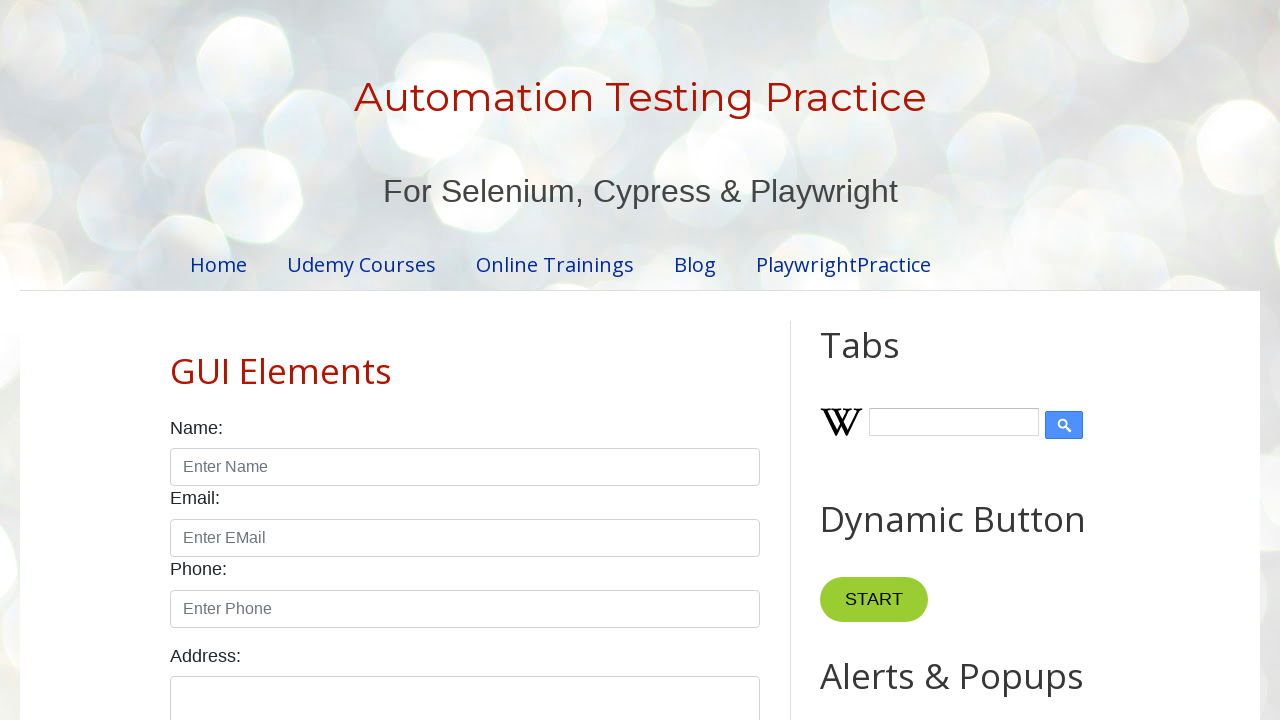

Hovered over the colors dropdown element at (465, 360) on #colors
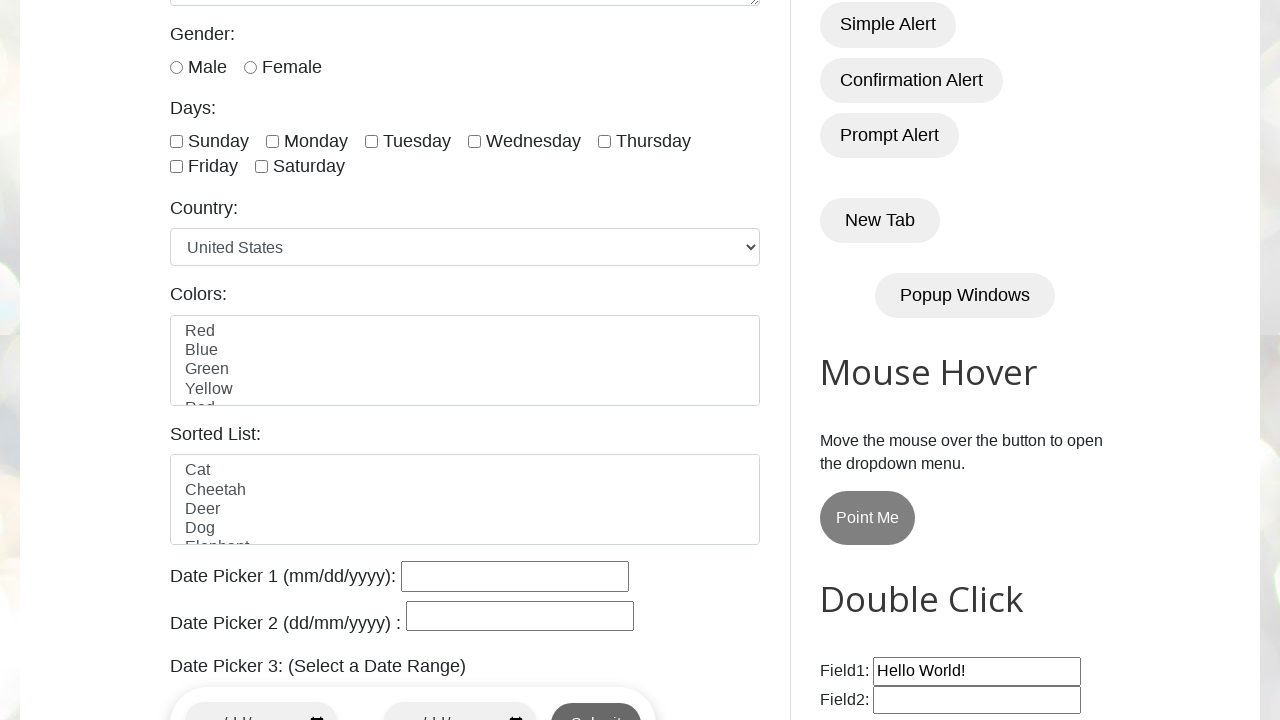

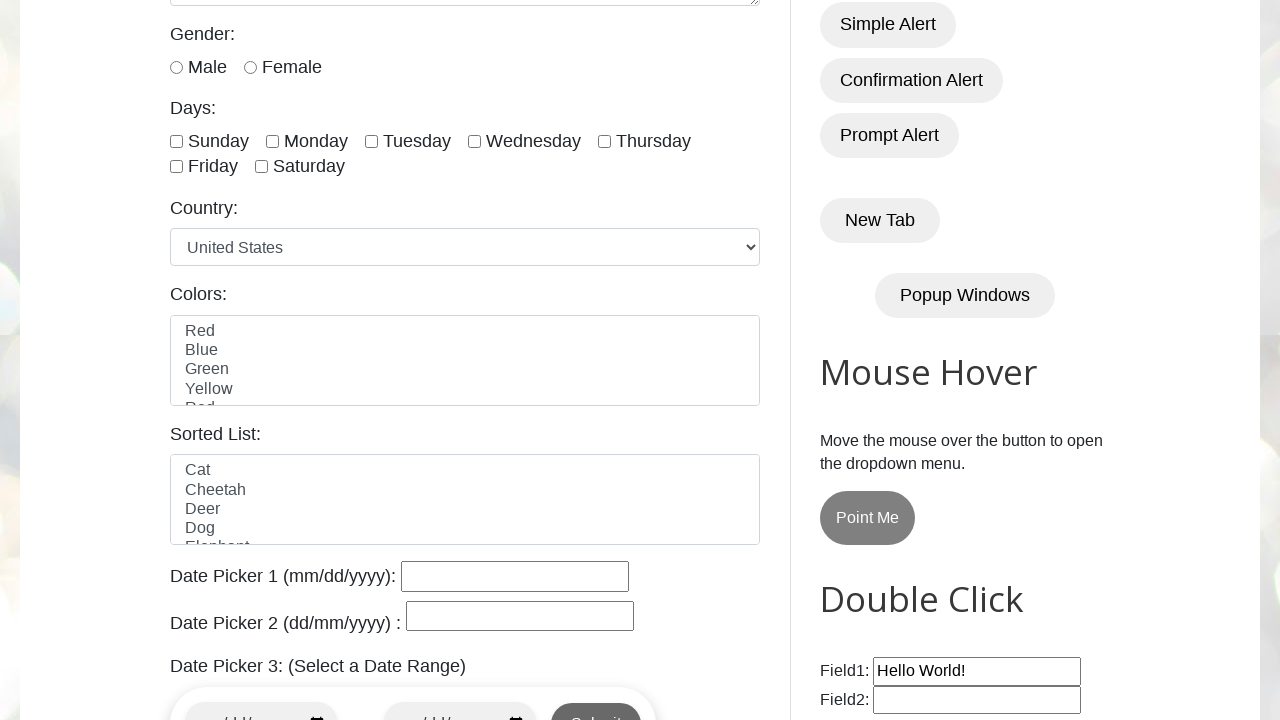